Tests contact form with invalid phone input containing special characters, attempting to trigger validation alert for phone number format

Starting URL: https://ovdjeisada.hr/kontakt/

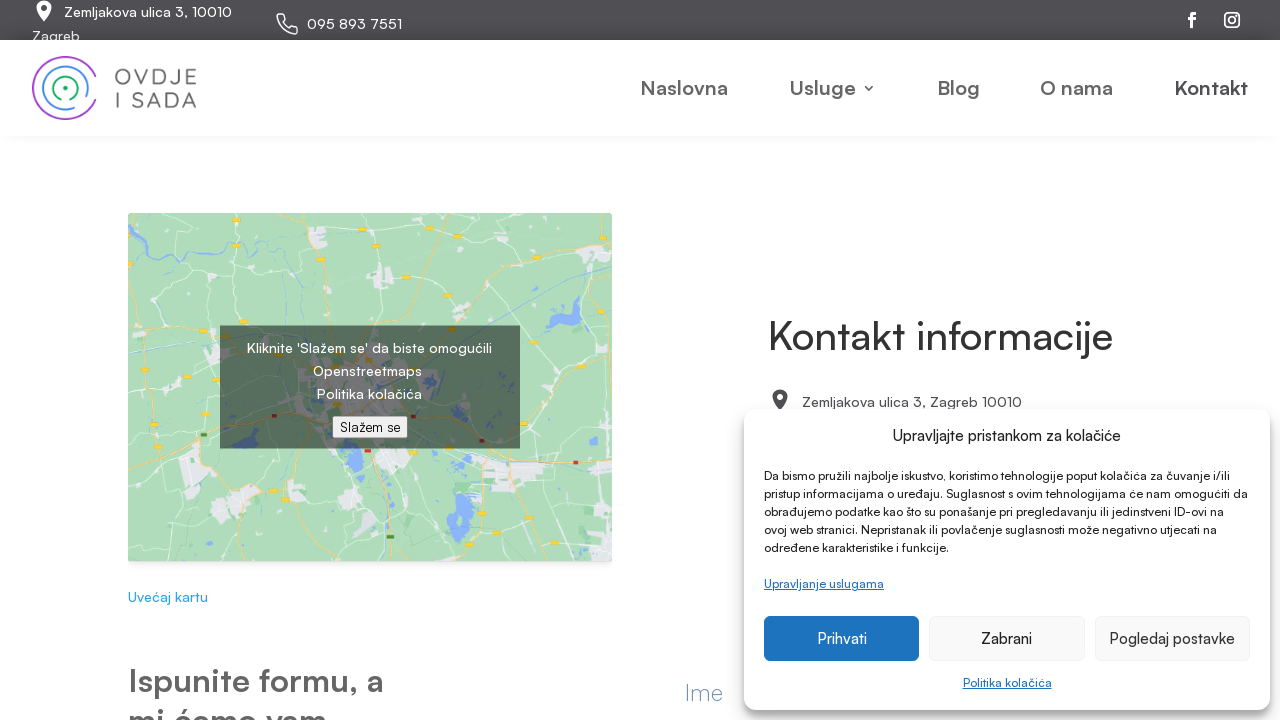

Scrolled contact form into view
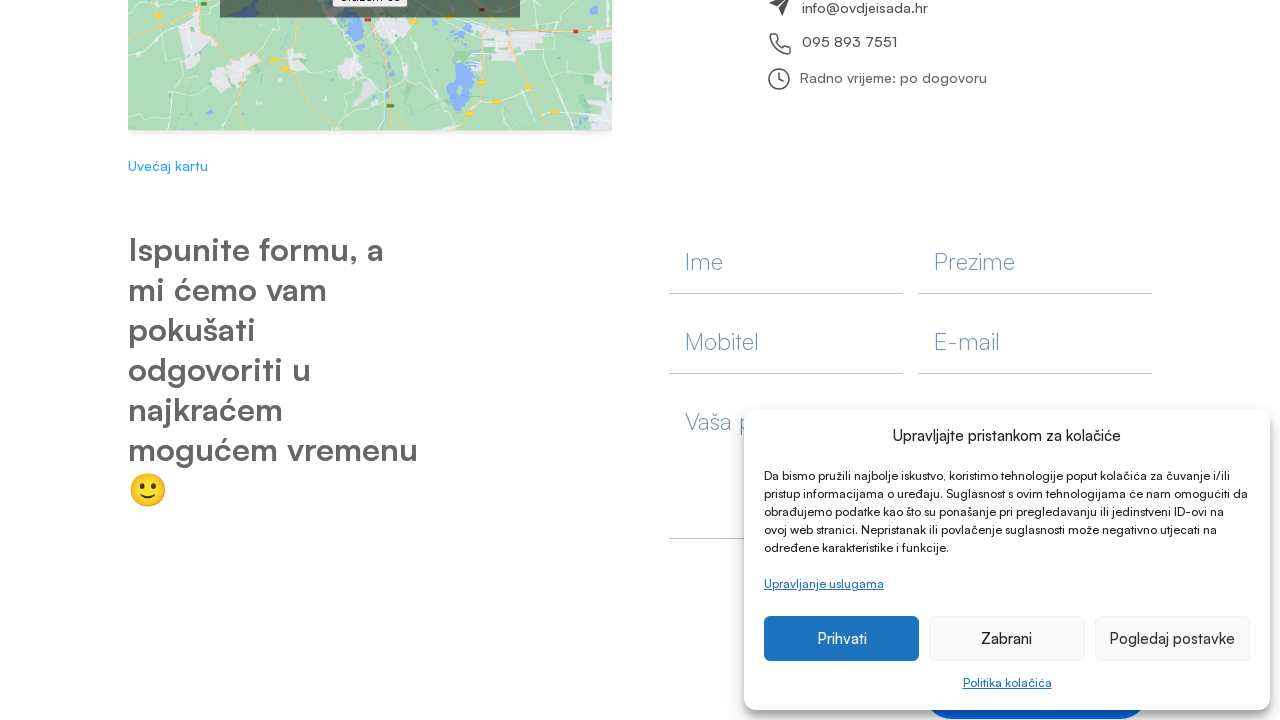

Filled 'Ime' field with special character '%' on //*[@id='et_pb_contact_ime_0']
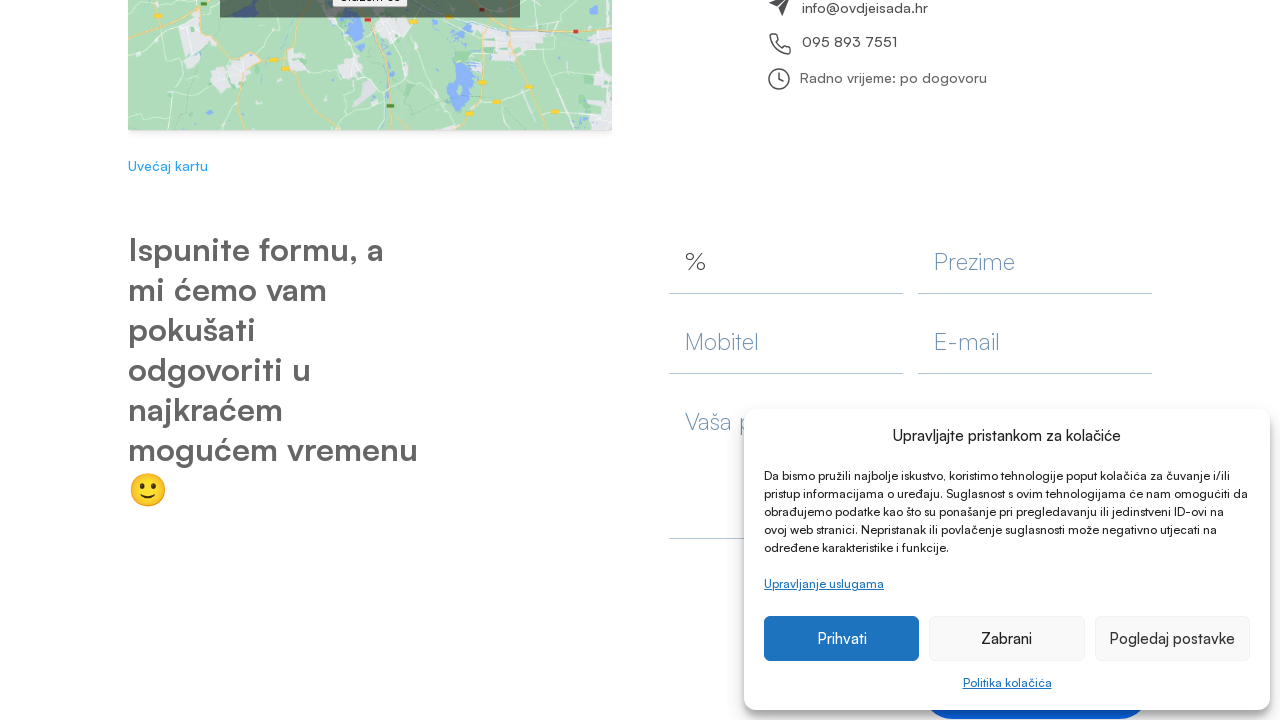

Filled 'Prezime' field with special character '%' on //*[@id='et_pb_contact_prezime_0']
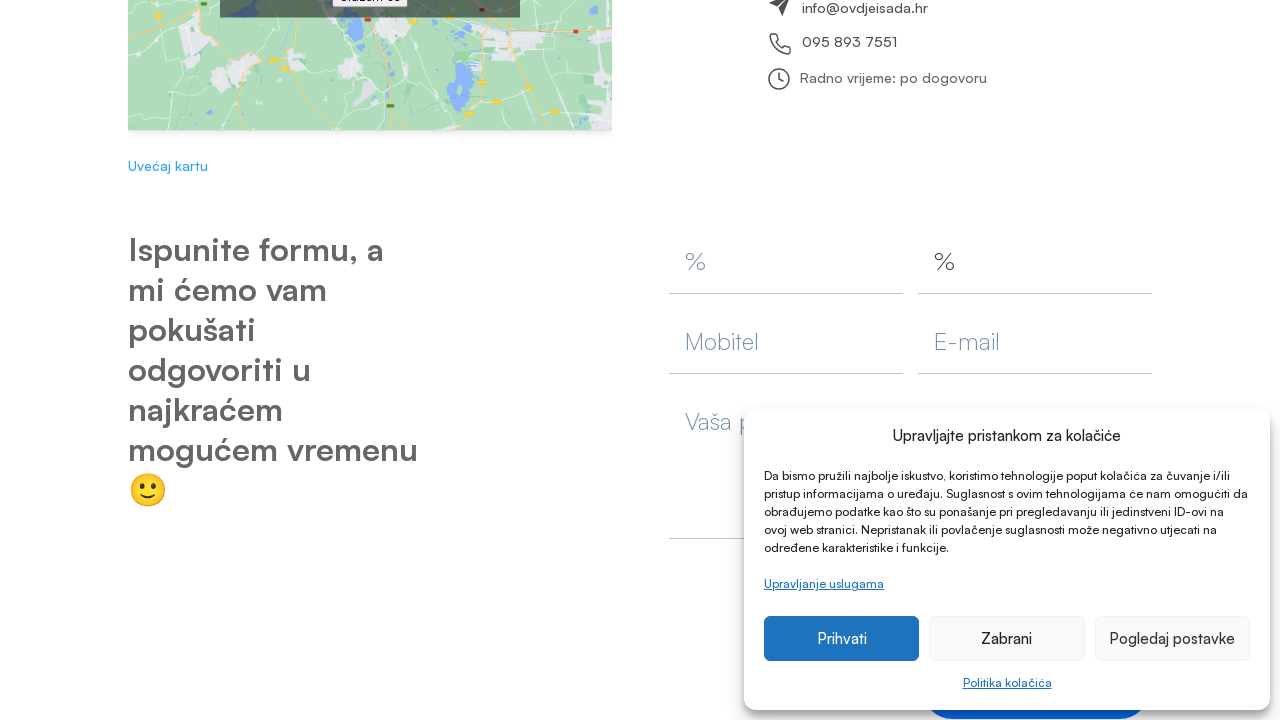

Filled 'Mobitel' field with invalid special character '%' to trigger phone validation error on //*[@id='et_pb_contact_mobitel_0']
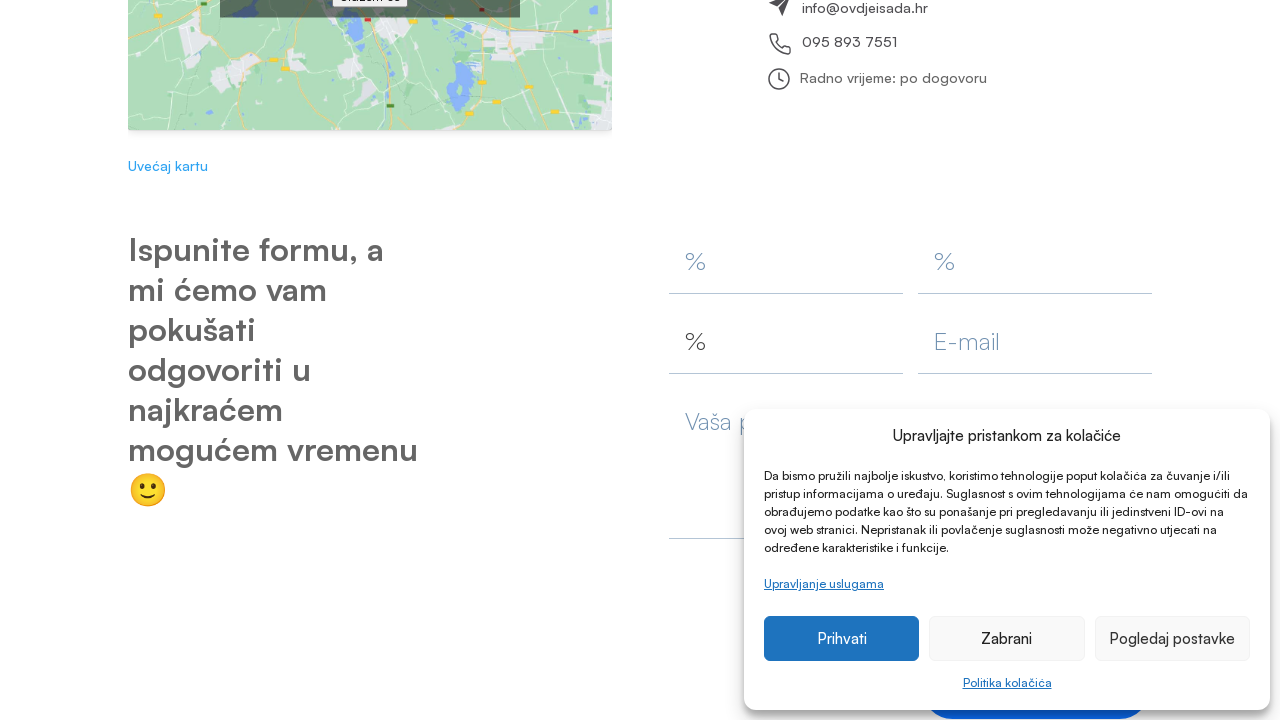

Filled 'E-mail' field with valid email 'test@example.com' on //*[@id='et_pb_contact_e-mail_0']
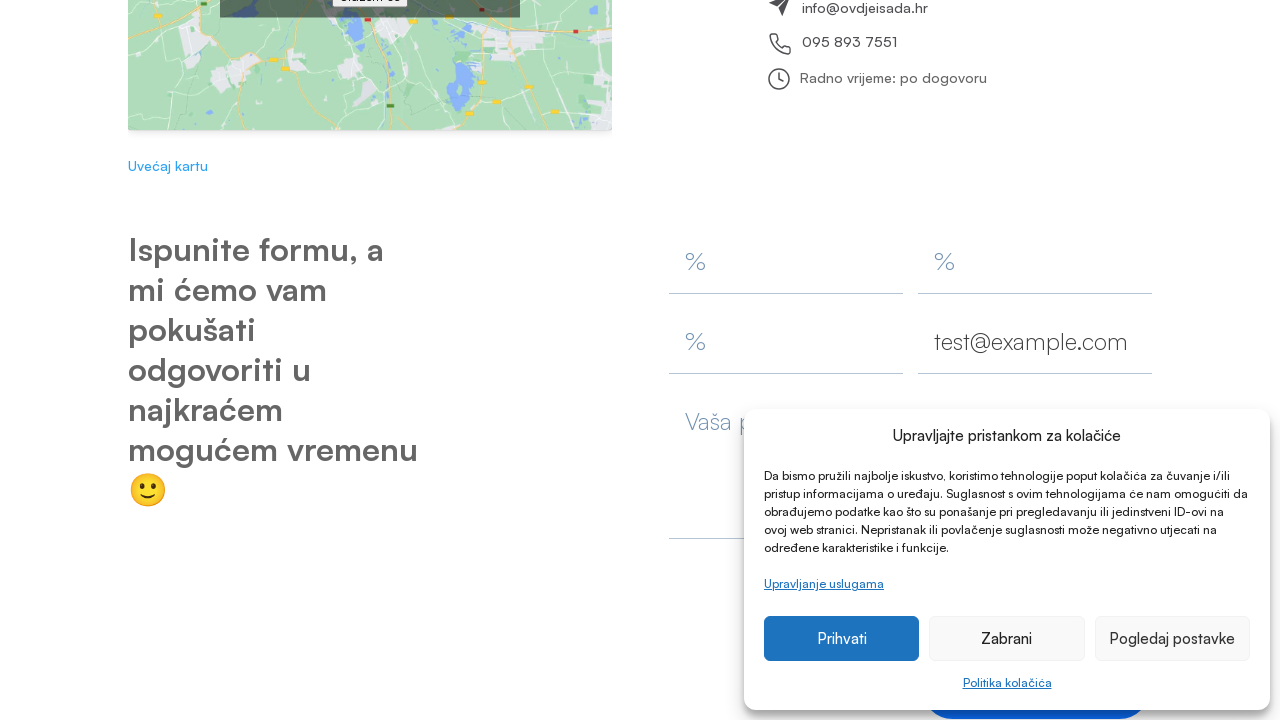

Filled 'Vaša poruka' field with special character '%' on //*[@id='et_pb_contact_poruka_0']
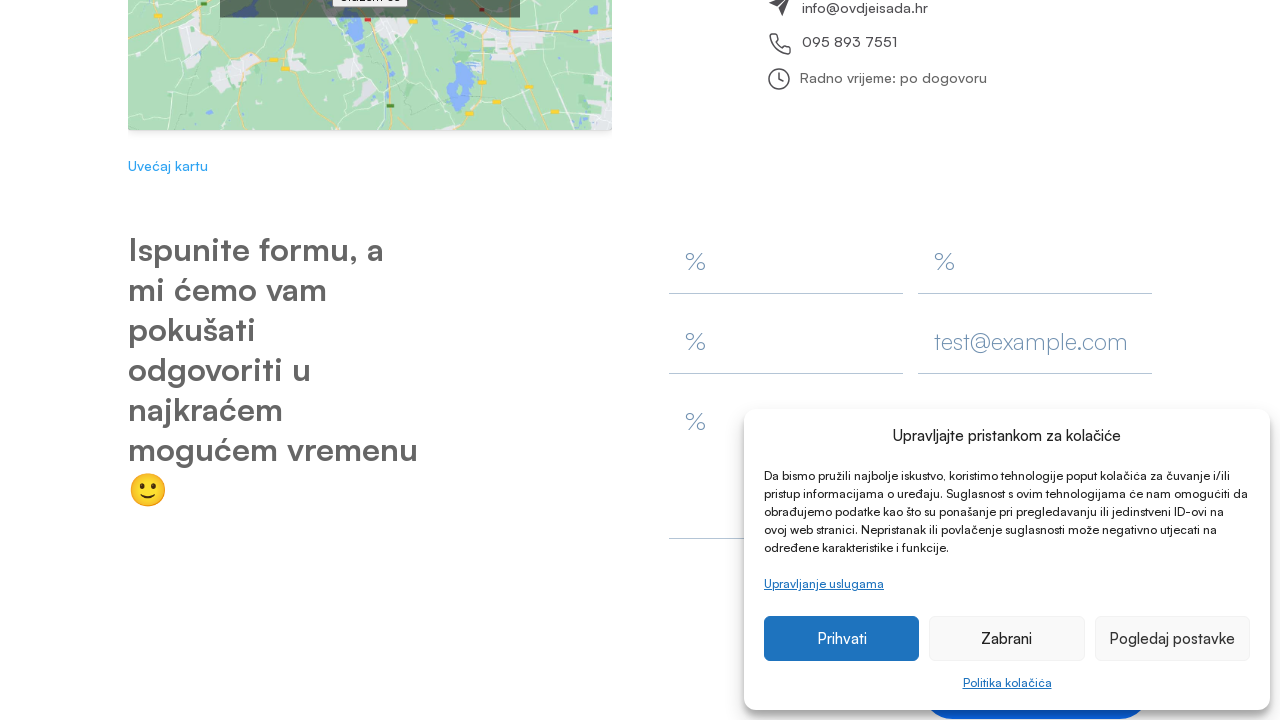

Clicked 'Pošalji' button to submit contact form with invalid phone number at (1036, 361) on xpath=//div[@id='et_pb_contact_form_0']//form[@action='https://ovdjeisada.hr/kon
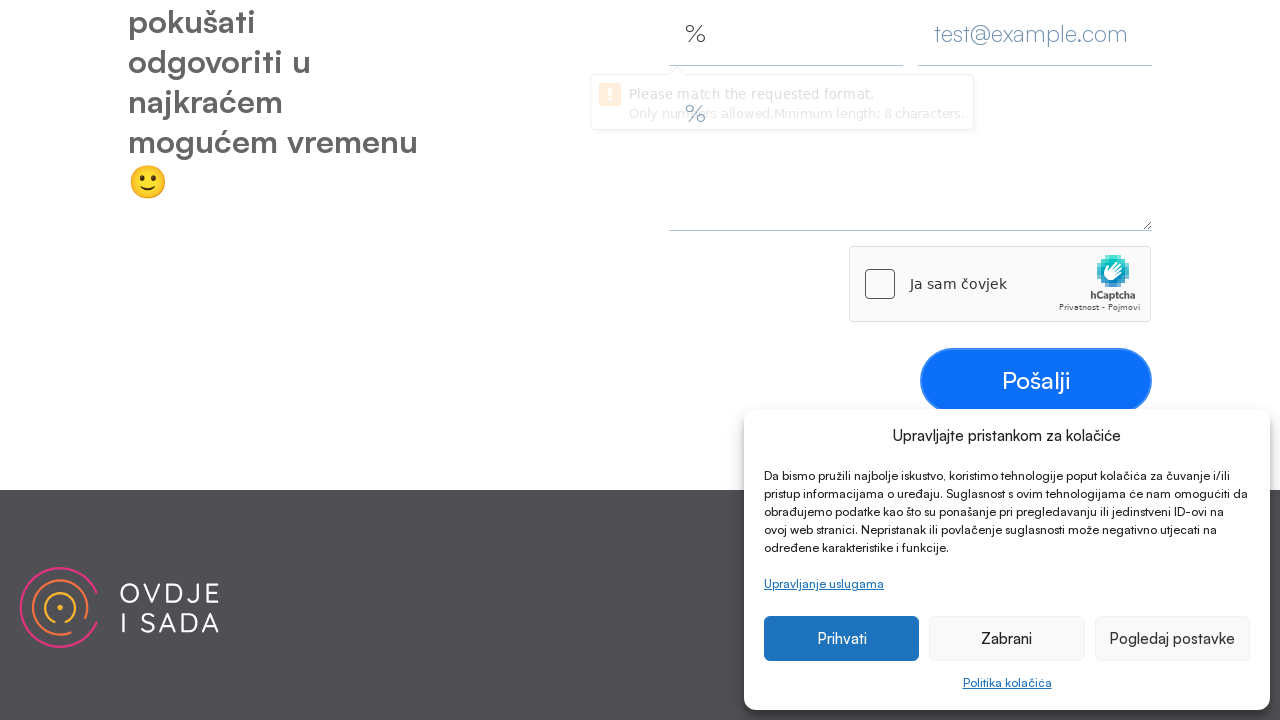

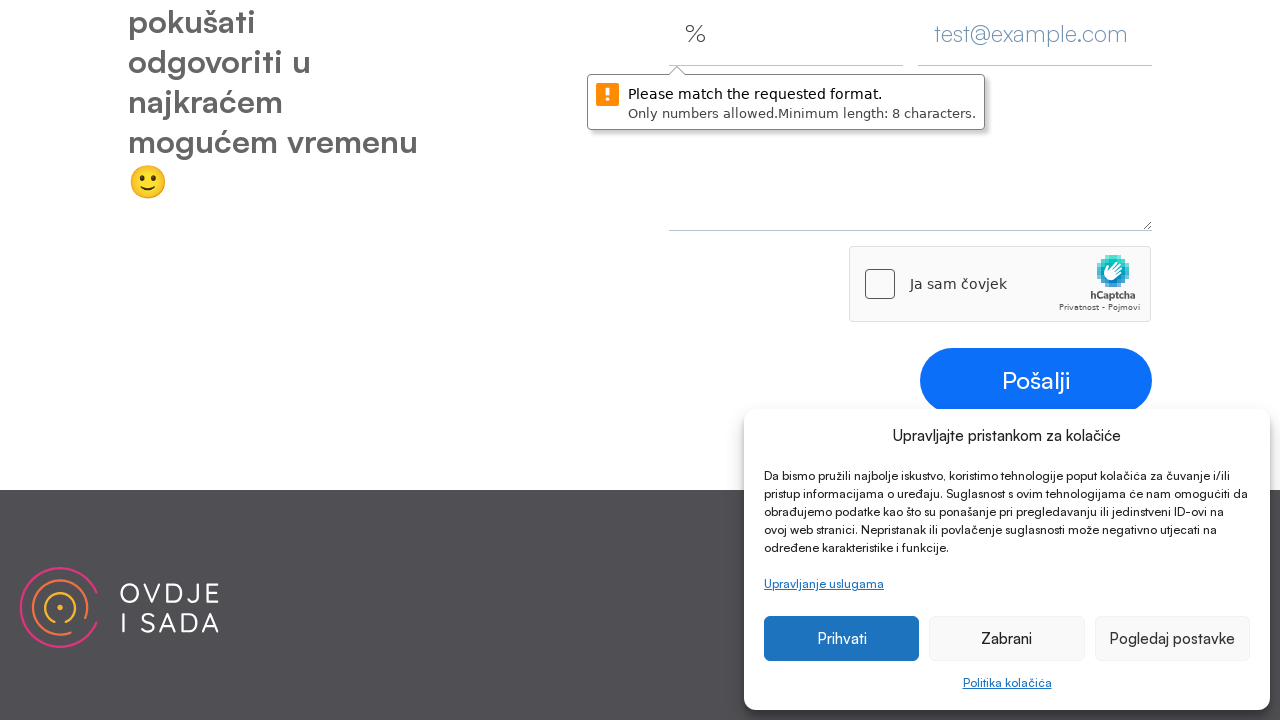